Navigates to CRM Pro login page and clicks on the "Forgot Password?" link

Starting URL: https://classic.crmpro.com/index.html

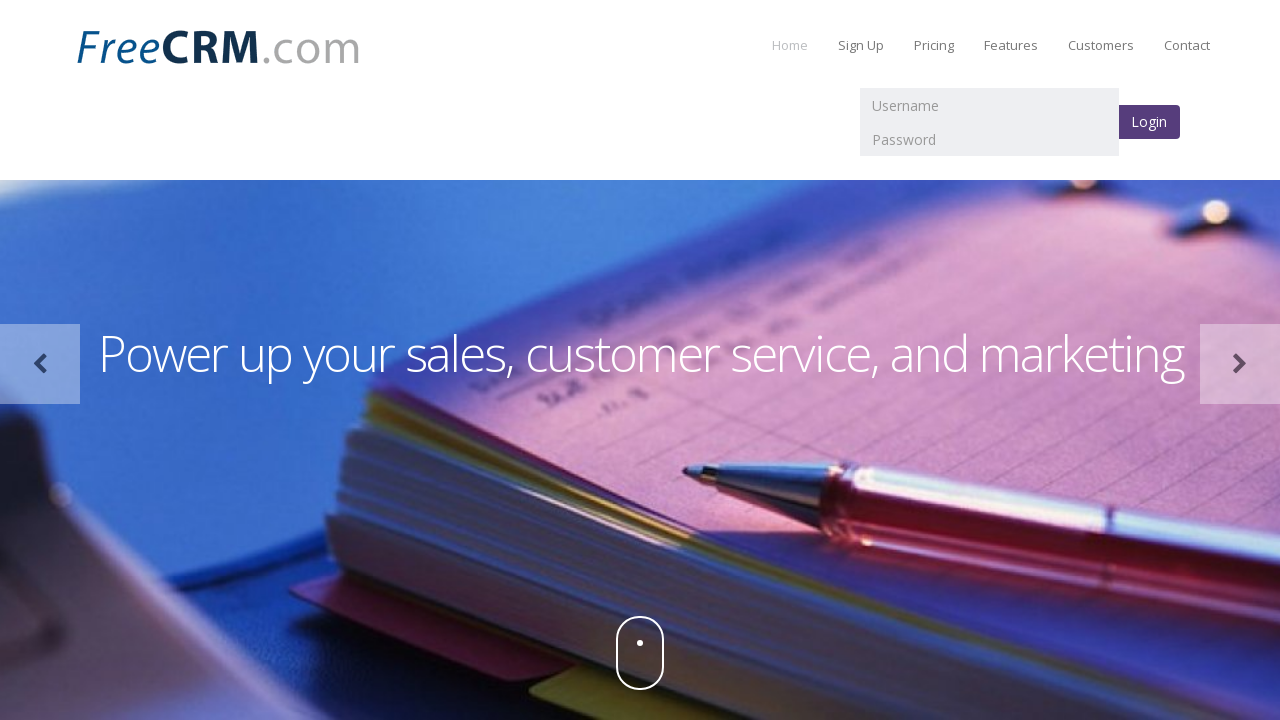

Navigated to CRM Pro login page
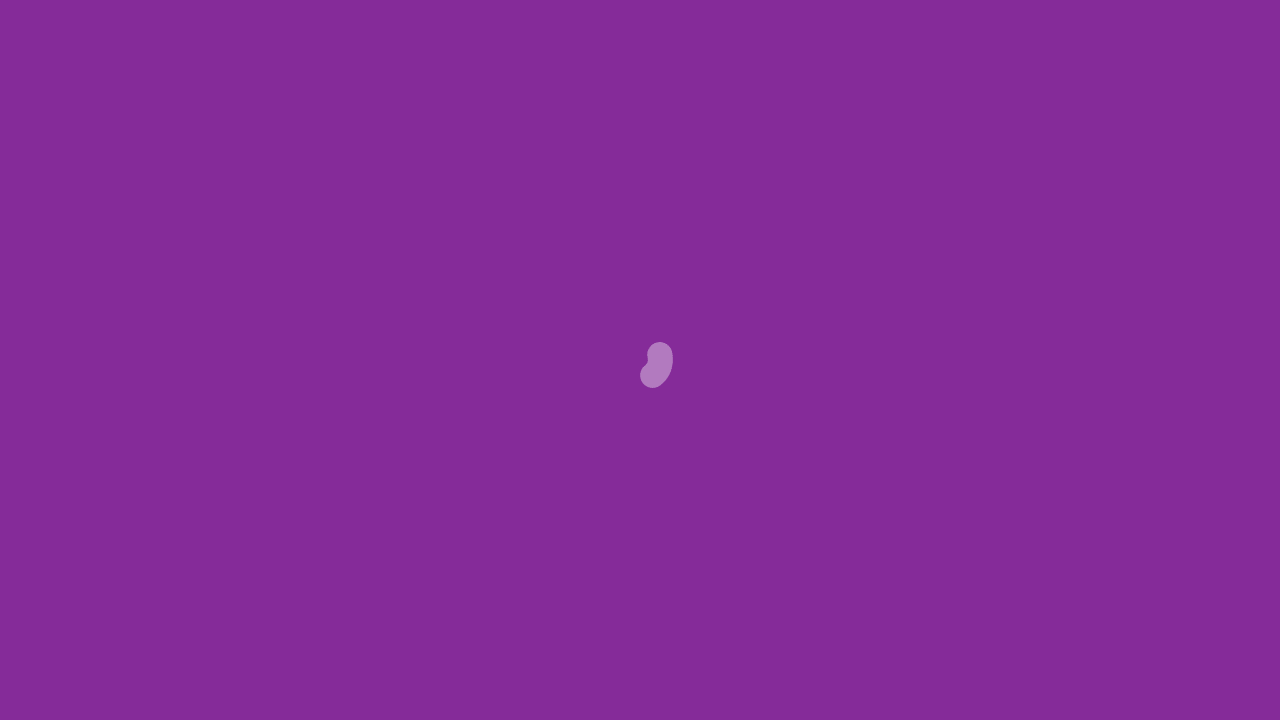

Clicked on 'Forgot Password?' link at (124, 548) on a:text('Forgot Password?')
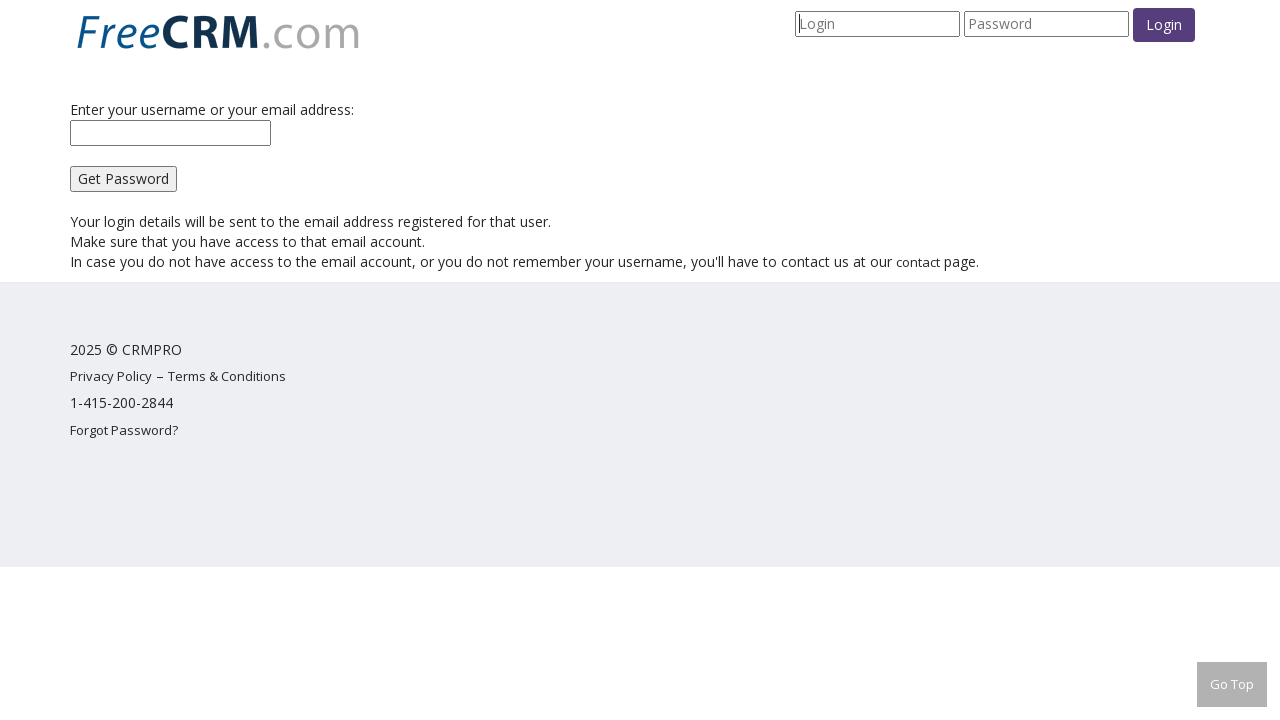

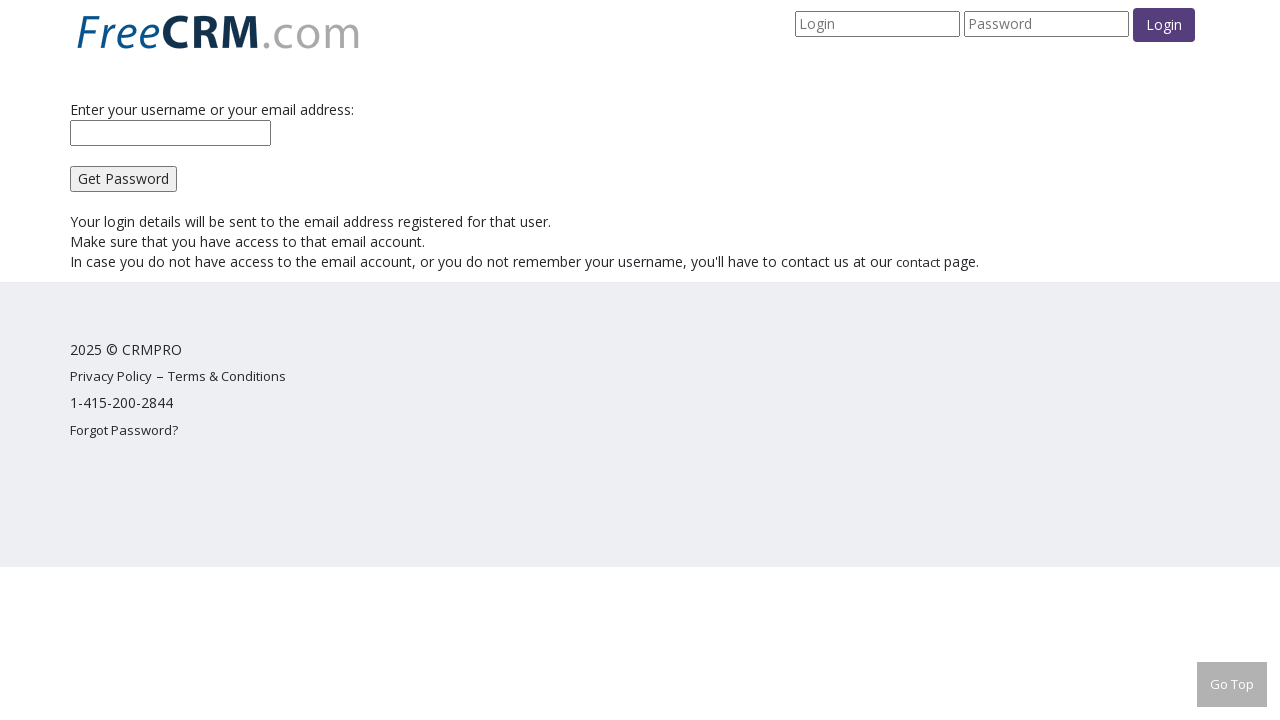